Opens Text Box form, fills all fields with test data, and submits to verify the output section displays correctly.

Starting URL: https://demoqa.com/elements

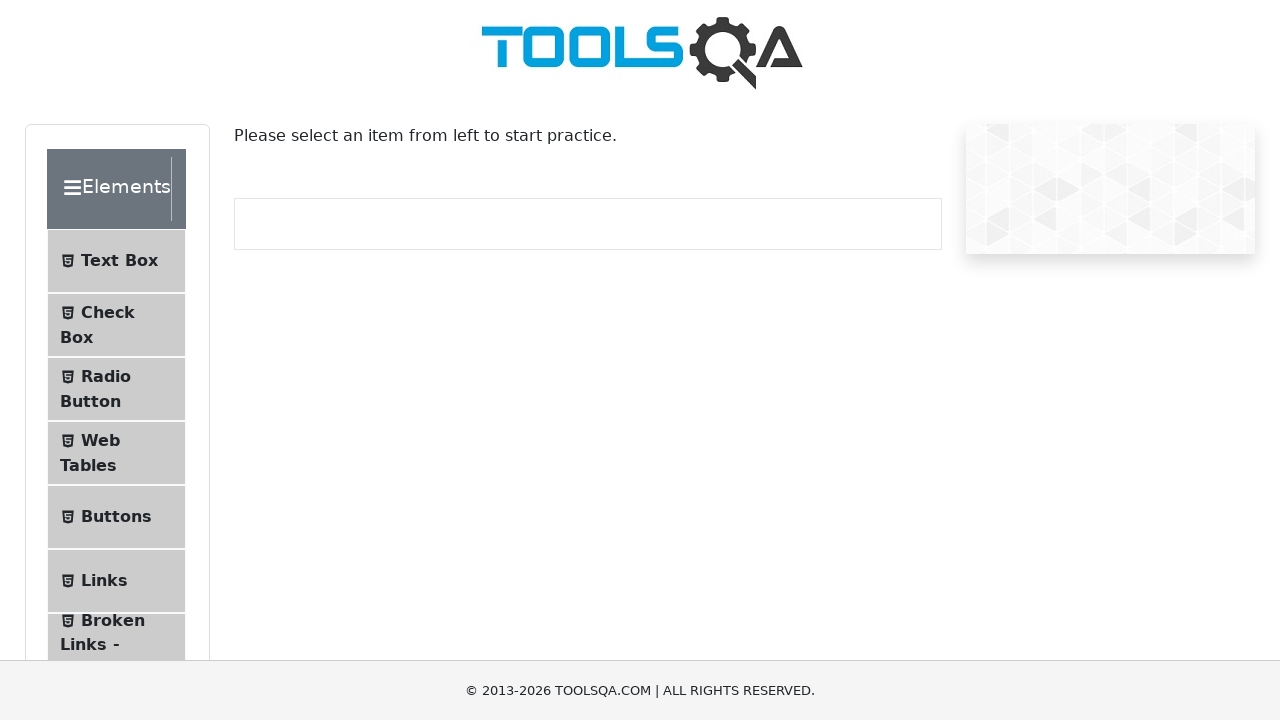

Clicked on Text Box menu item at (119, 261) on text=Text Box
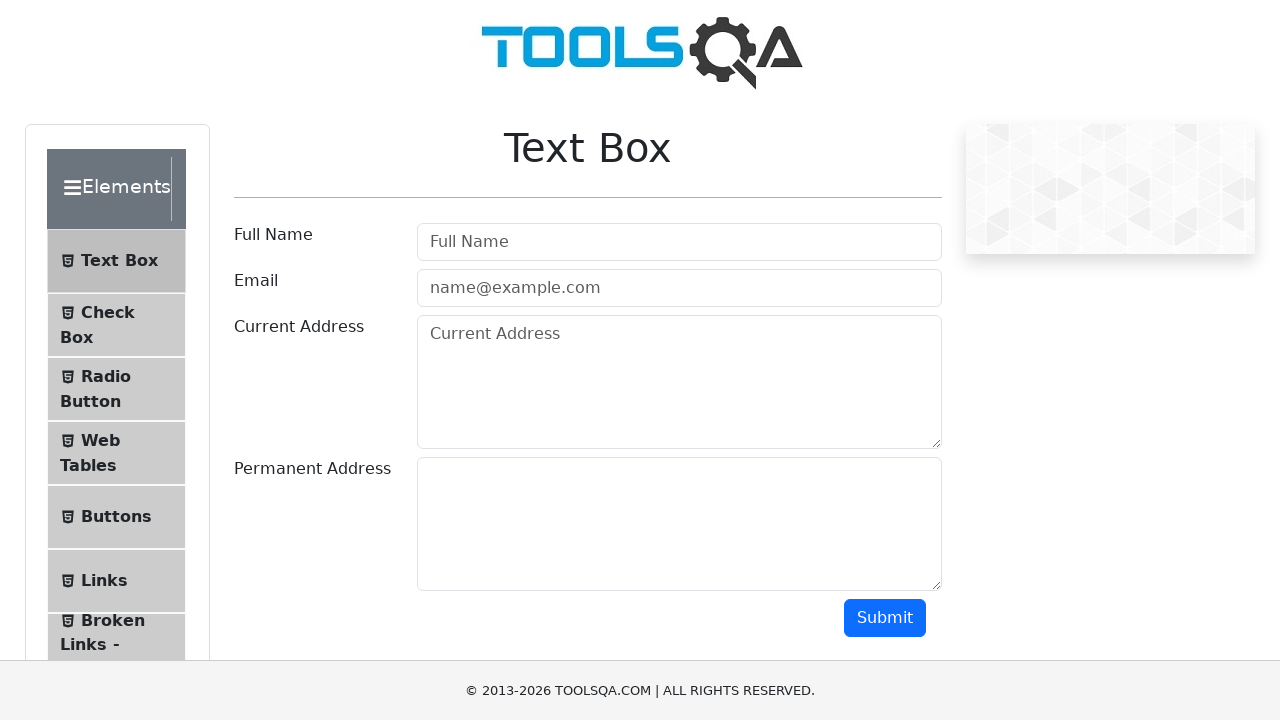

Filled Full Name field with 'John Doe' on input[placeholder='Full Name']
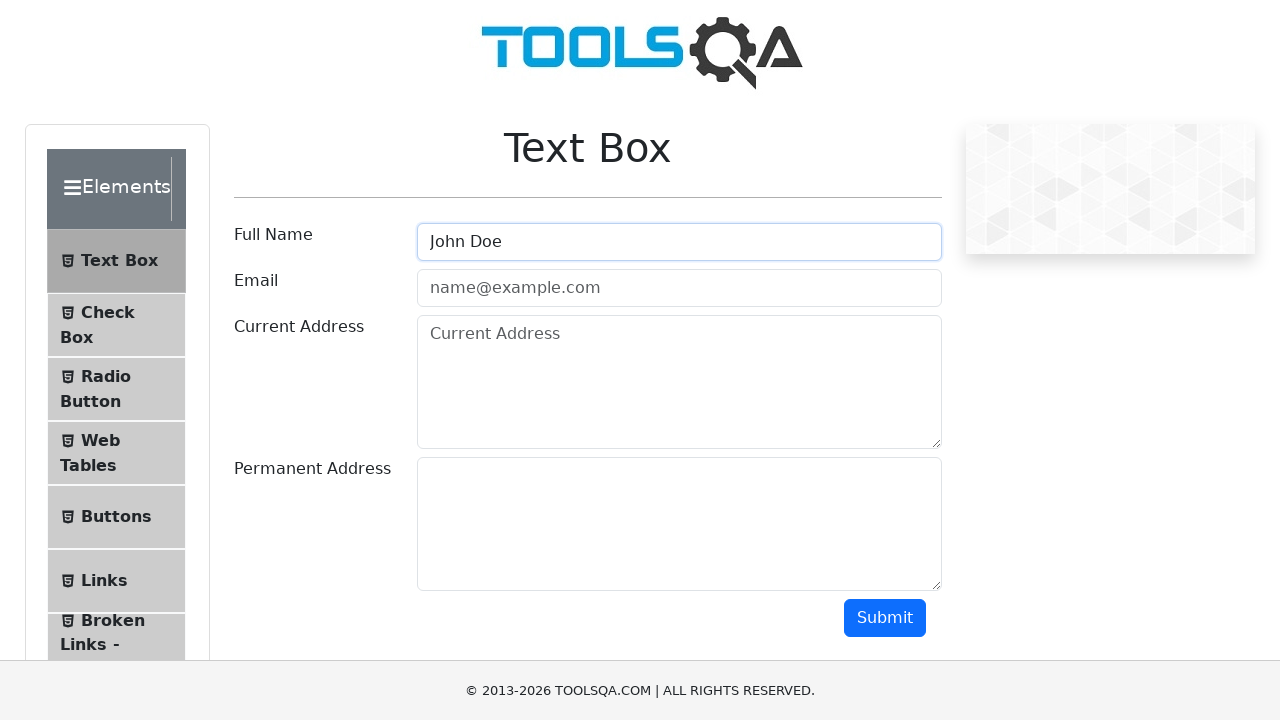

Filled Email field with 'john.doe@example.com' on input[placeholder='name@example.com']
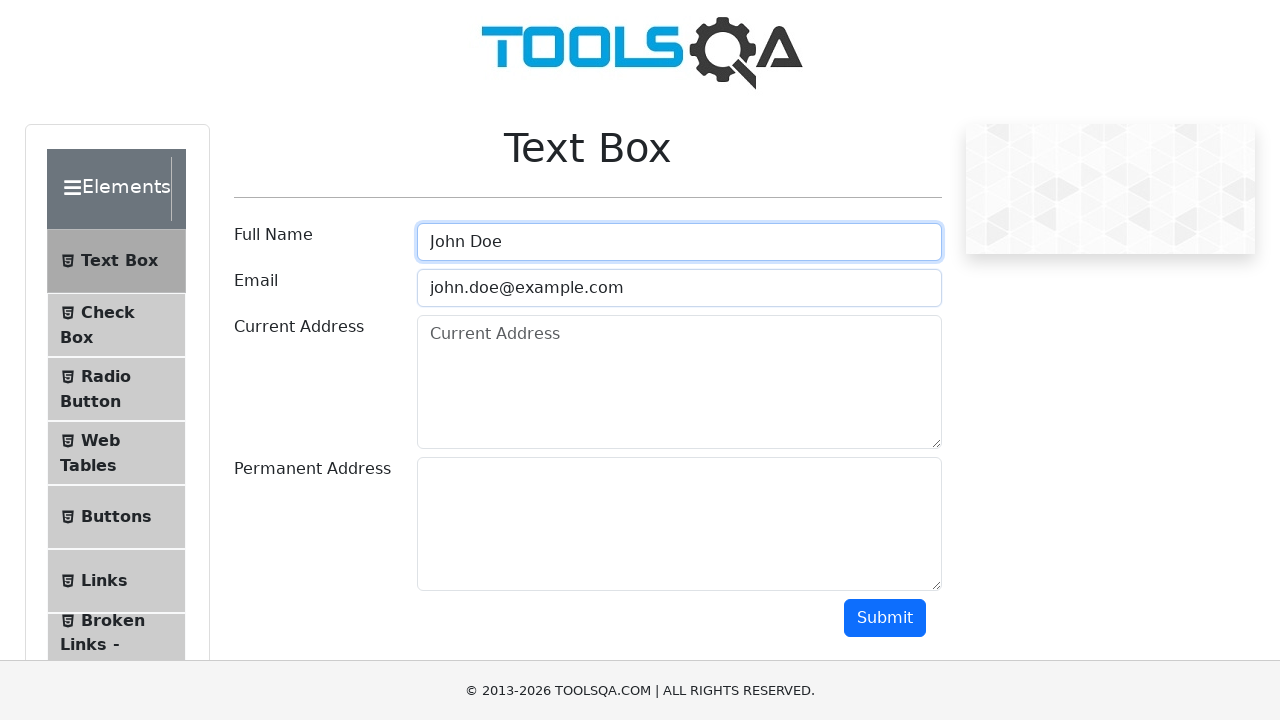

Filled Current Address field with '123 Main Street, City' on textarea[placeholder='Current Address']
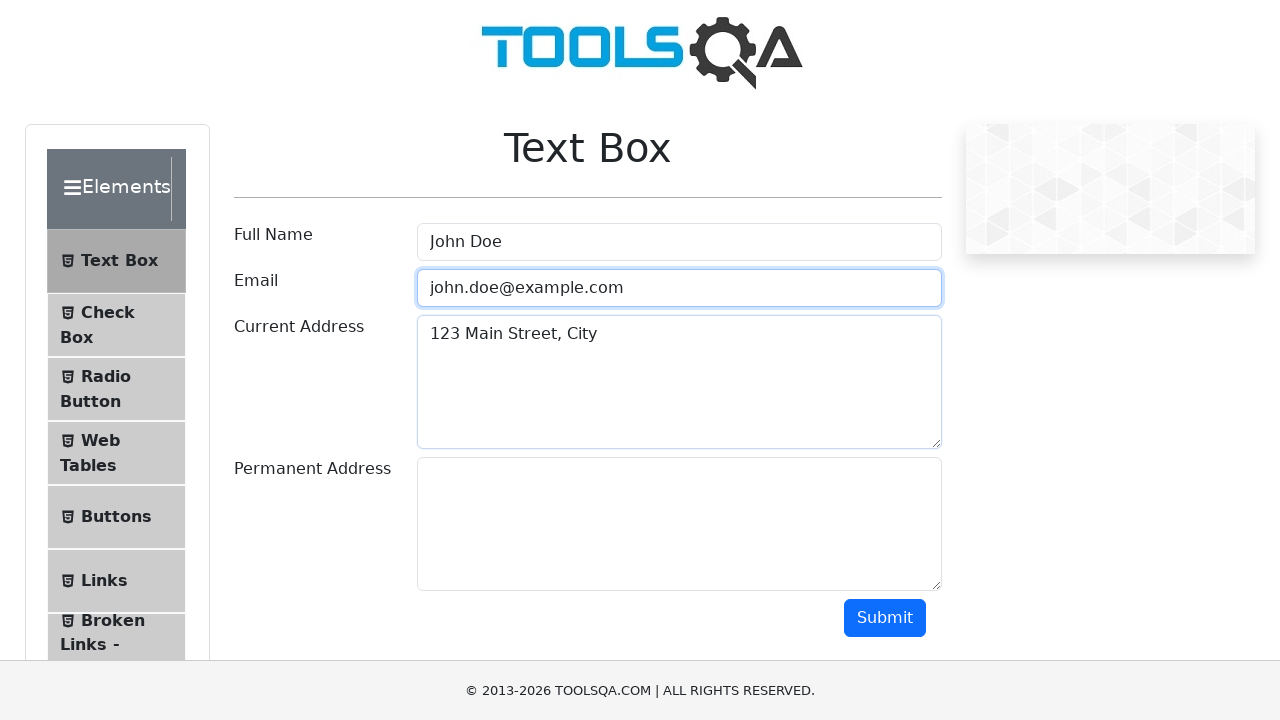

Filled Permanent Address field with '456 Oak Avenue, Town' on #permanentAddress
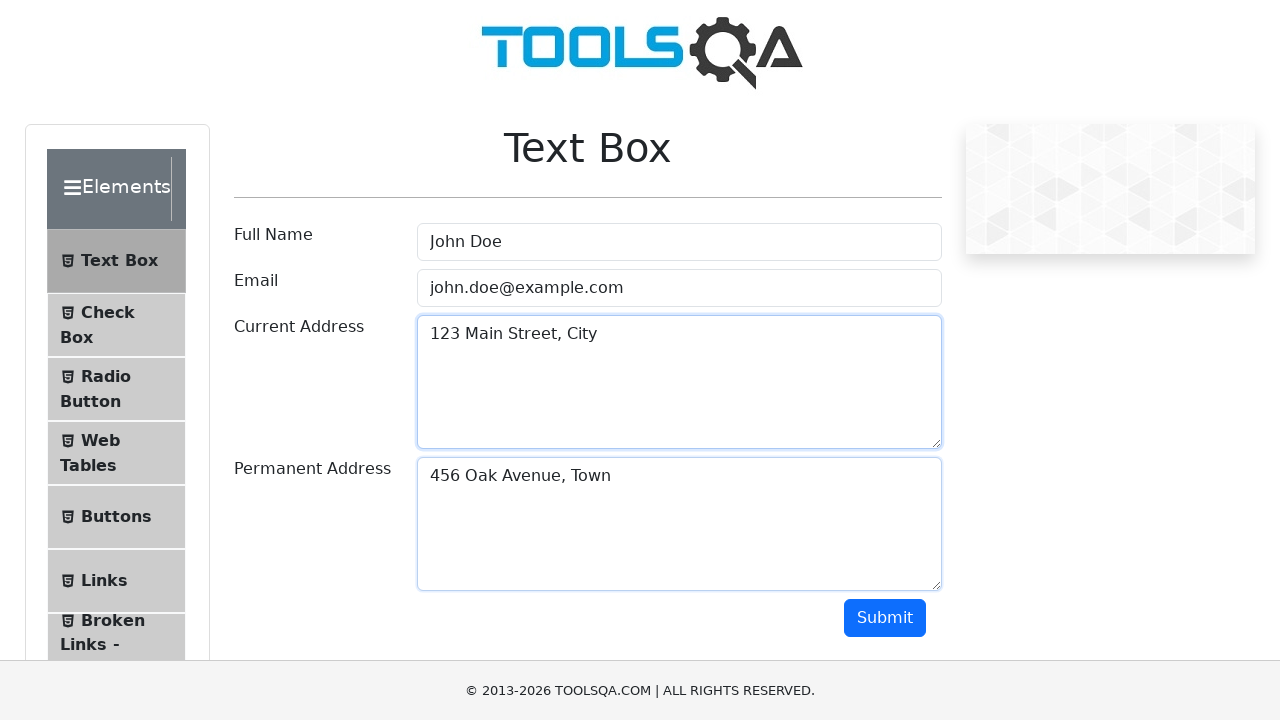

Clicked Submit button to submit form at (885, 618) on .btn-primary
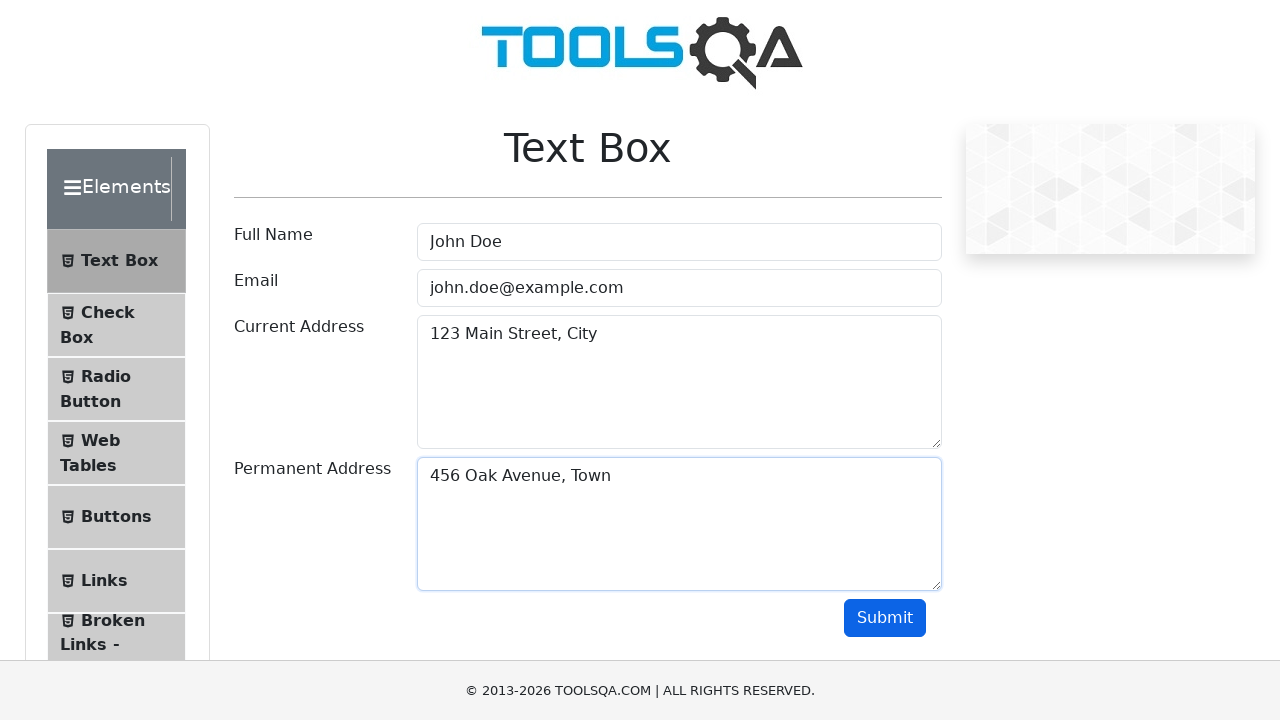

Output section displayed with submitted form data
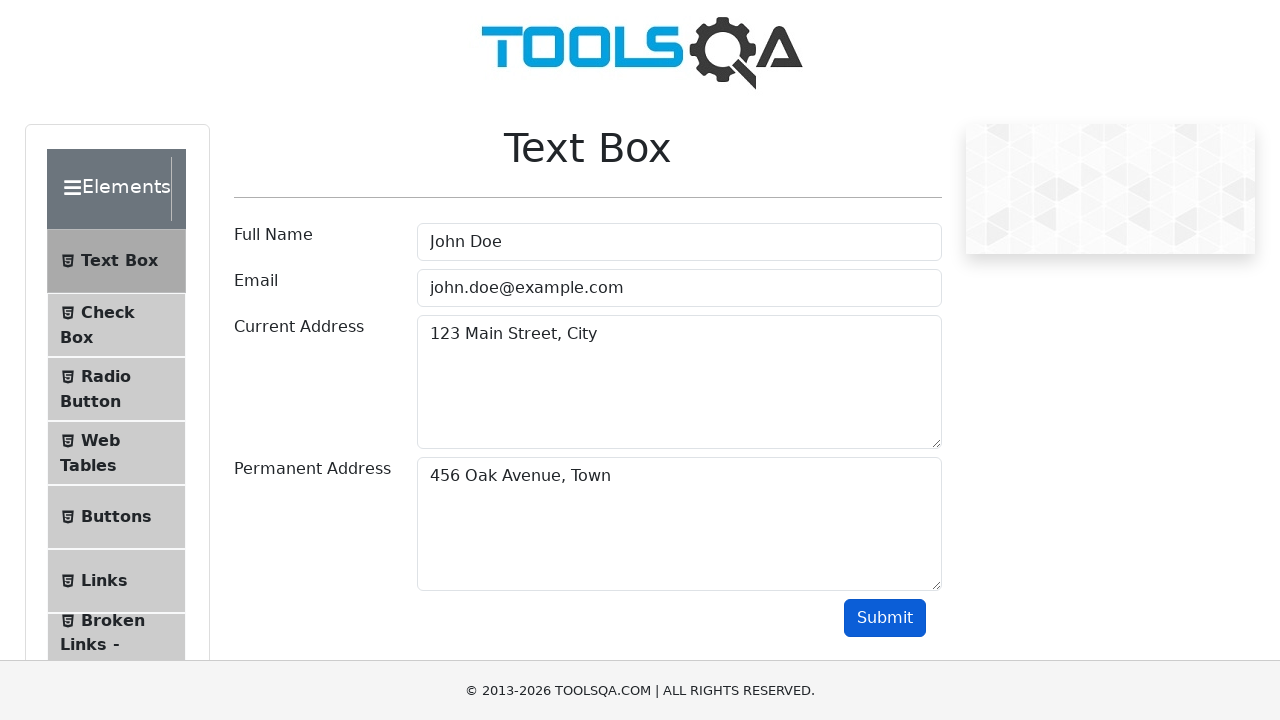

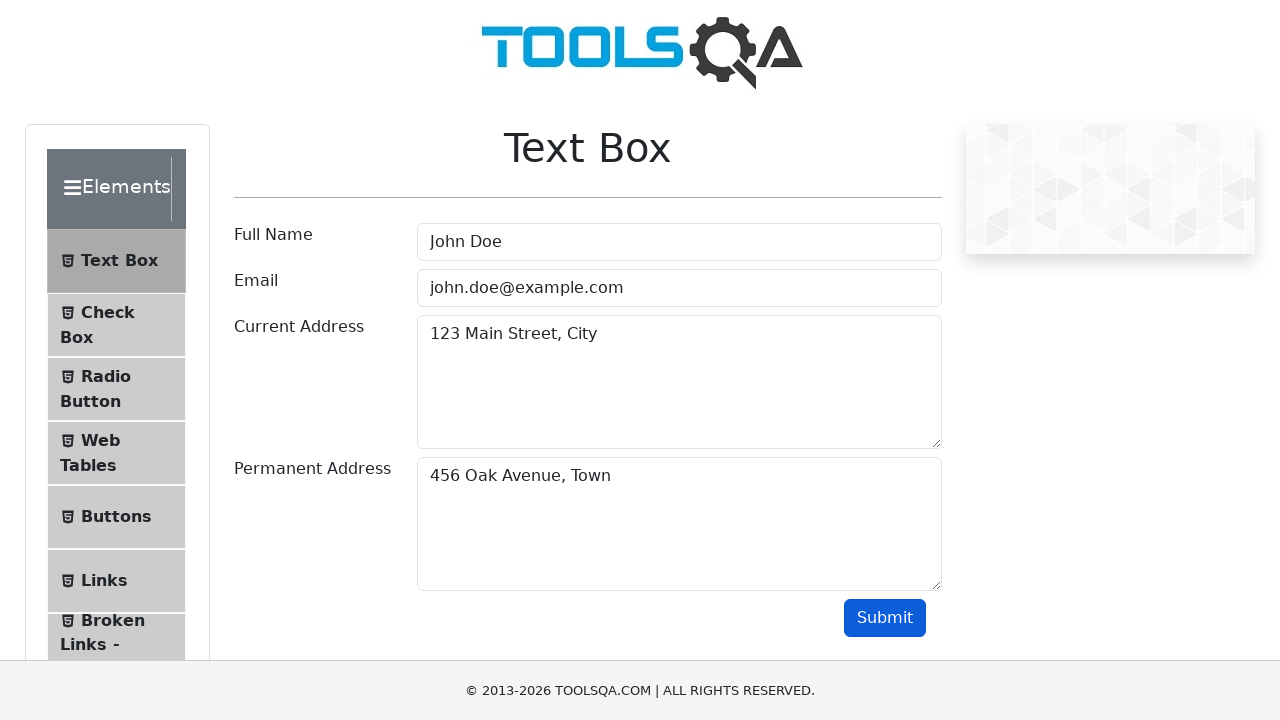